Tests checkbox functionality on Angular Material demo page by verifying initial checkbox states and clicking on checkbox 2 to change its state

Starting URL: https://material.angularjs.org/latest/demo/checkbox

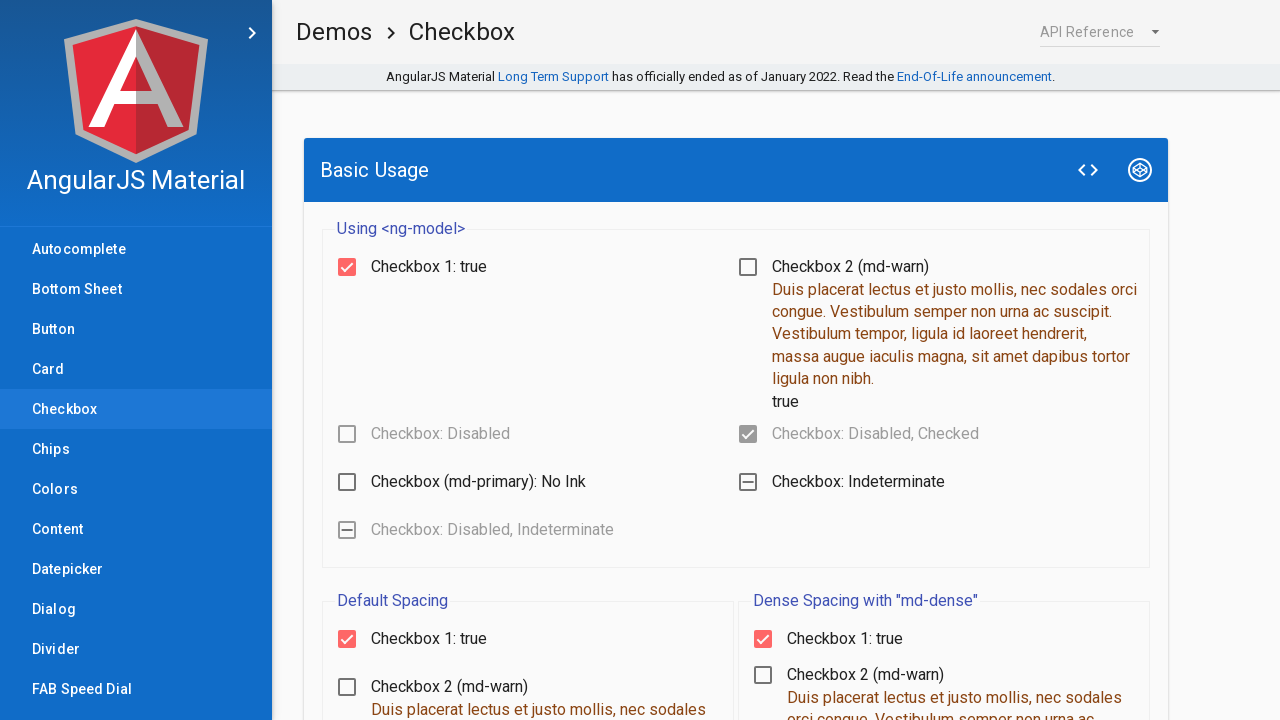

Waited for checkbox page to load - Checkbox 1 selector found
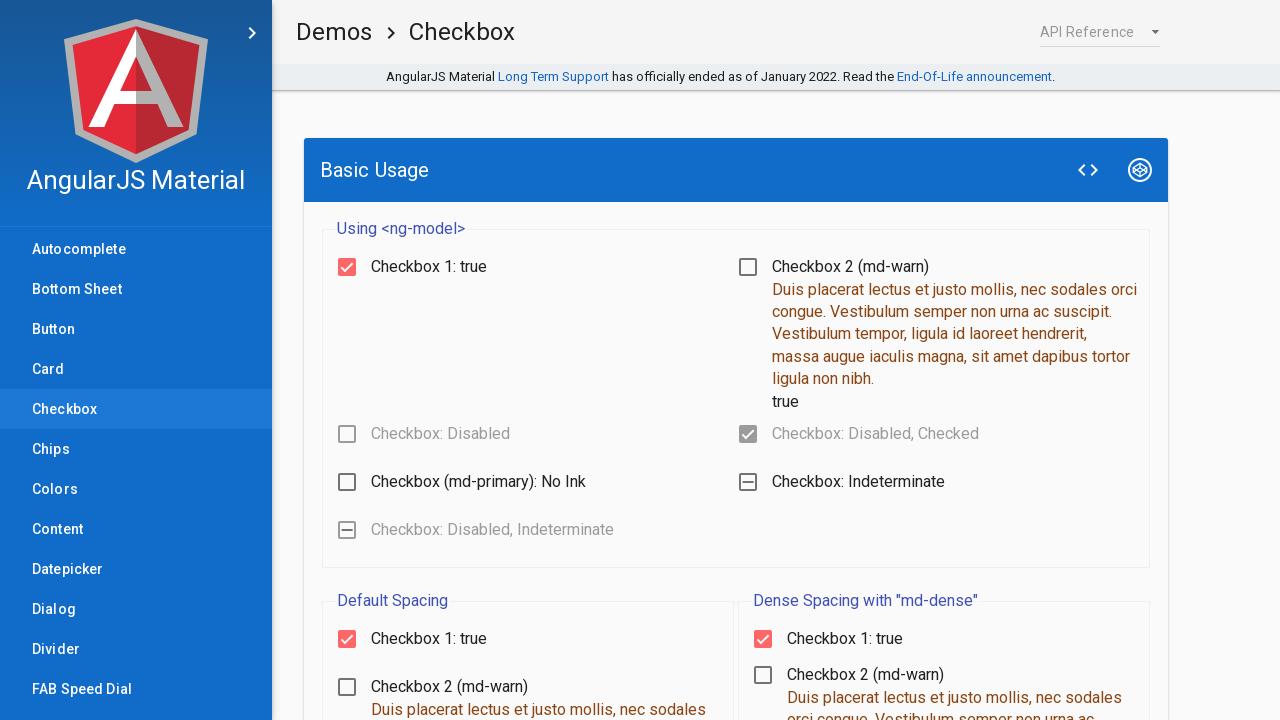

Located Checkbox 1 element
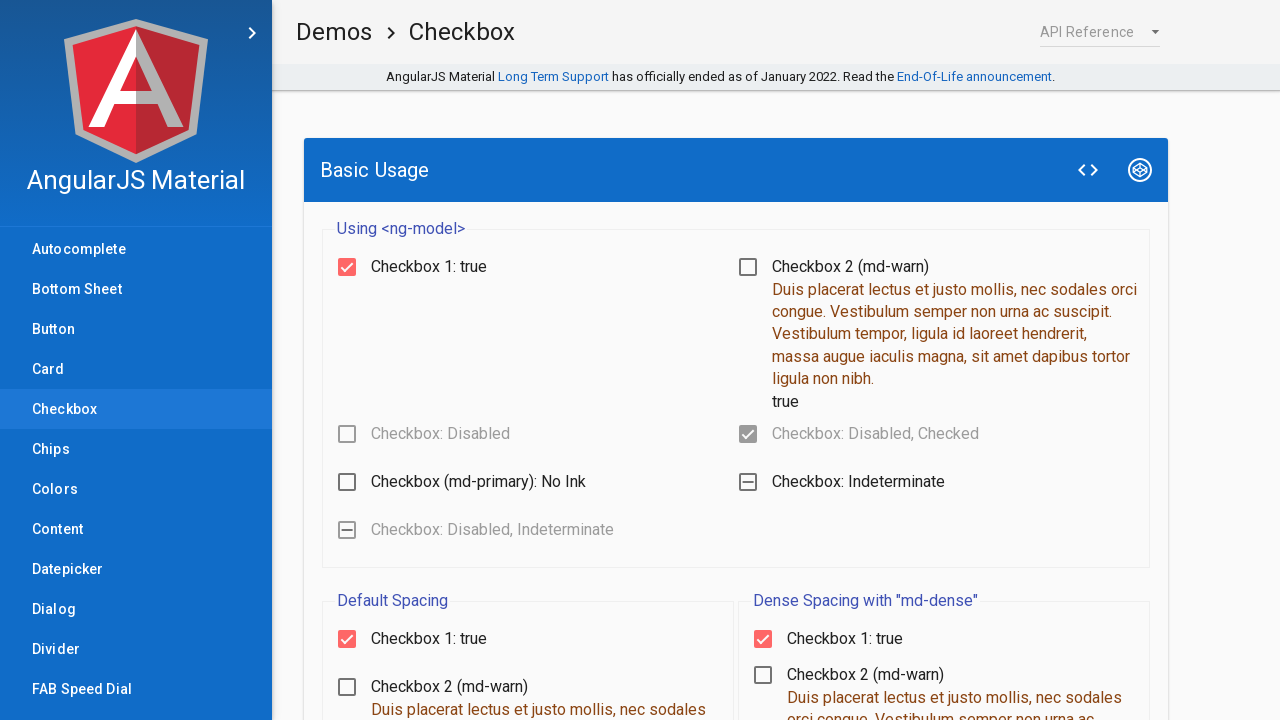

Verified Checkbox 1 is initially checked
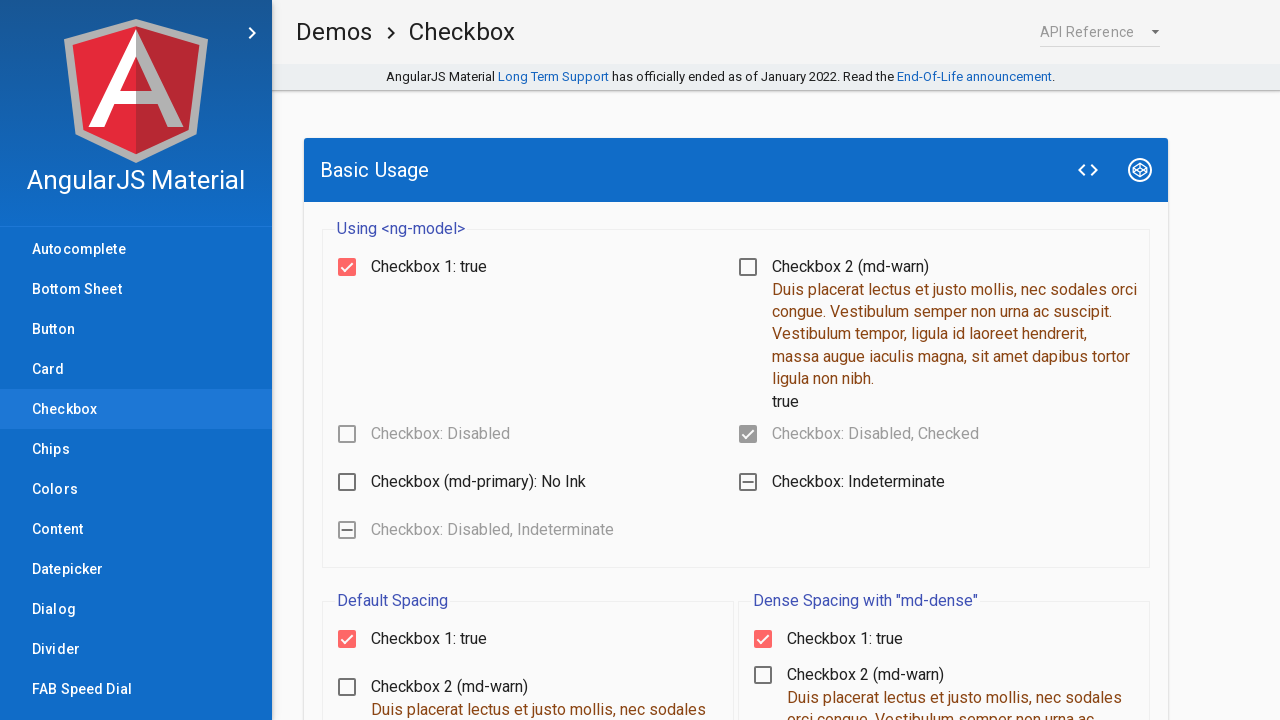

Located Checkbox 2 element
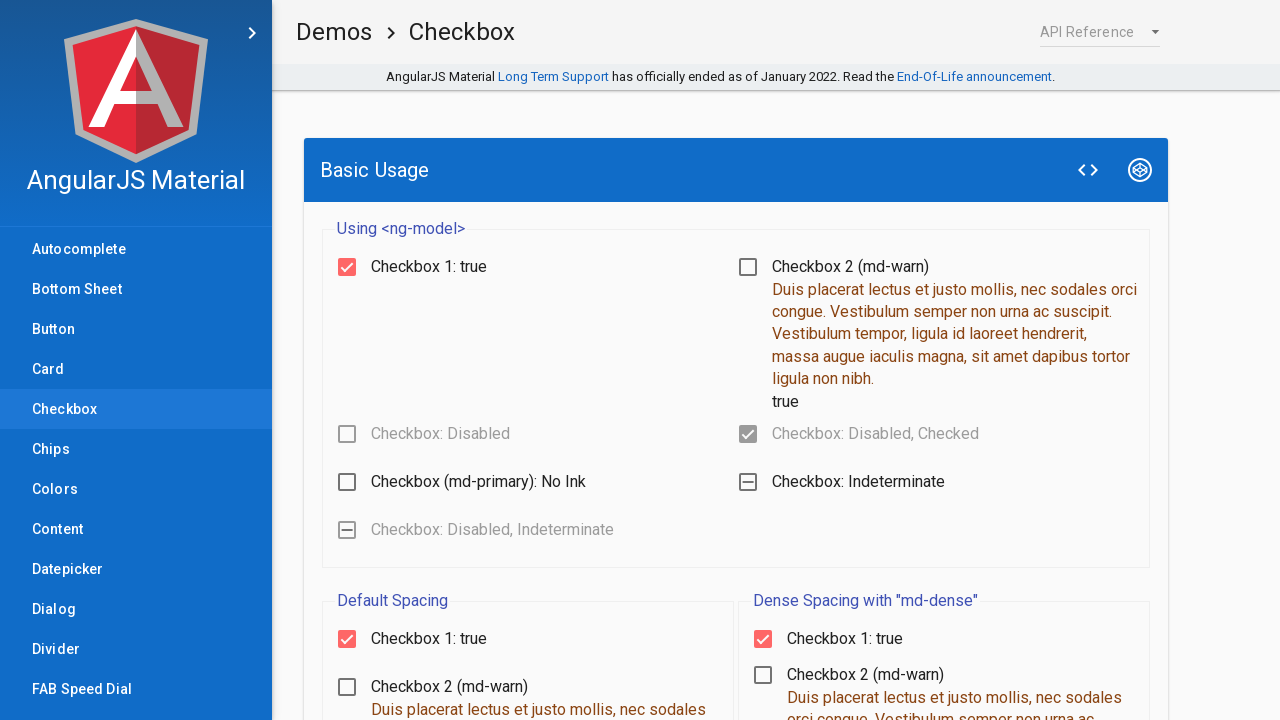

Verified Checkbox 2 is initially unchecked
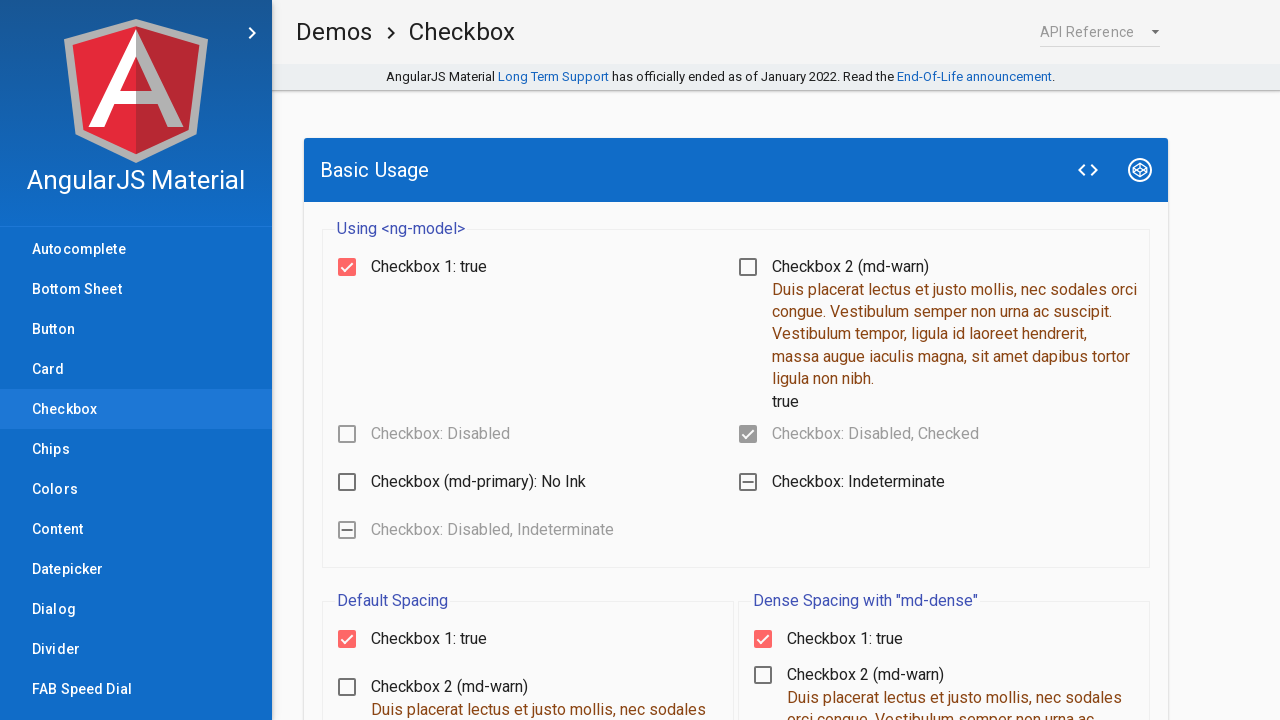

Clicked on Checkbox 2 to change its state at (936, 330) on fieldset:has(legend:text('Using <ng-model>')) md-checkbox[aria-label='Checkbox 2
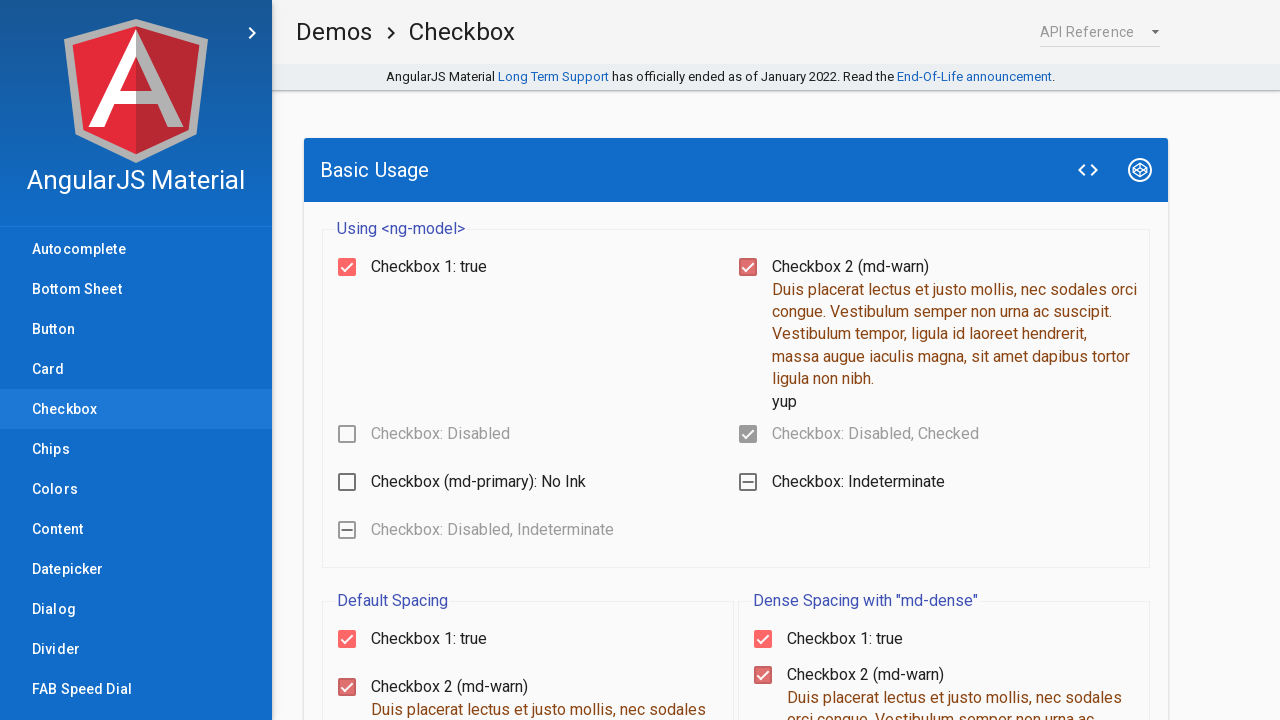

Verified Checkbox 2 is now checked after clicking
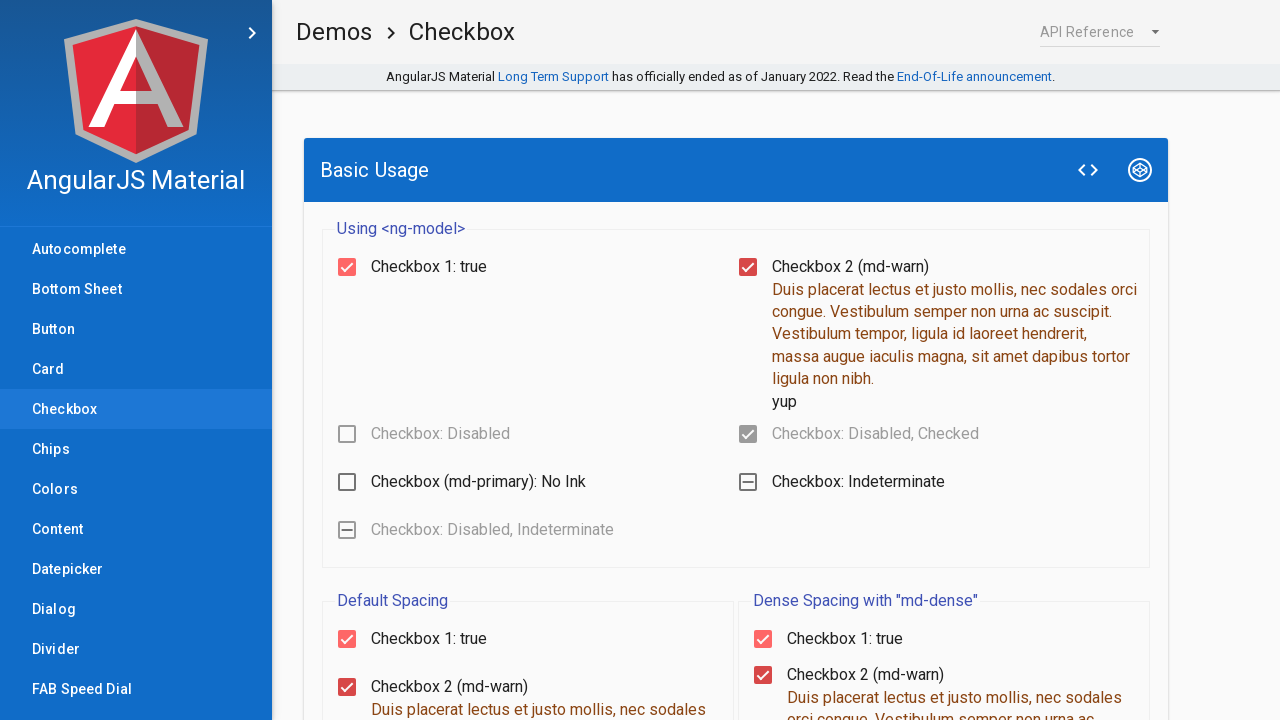

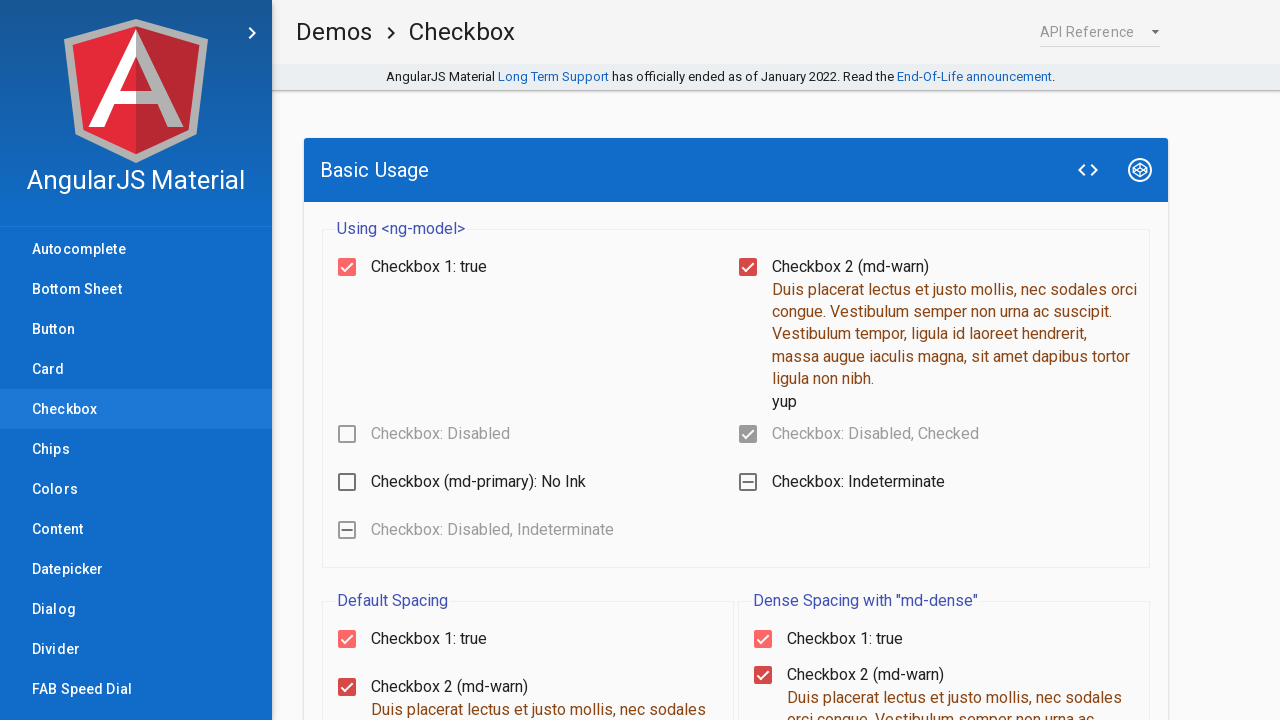